Tests toBeEnabled assertion by verifying an input element is enabled and interactive

Starting URL: https://demoapp-sable-gamma.vercel.app/

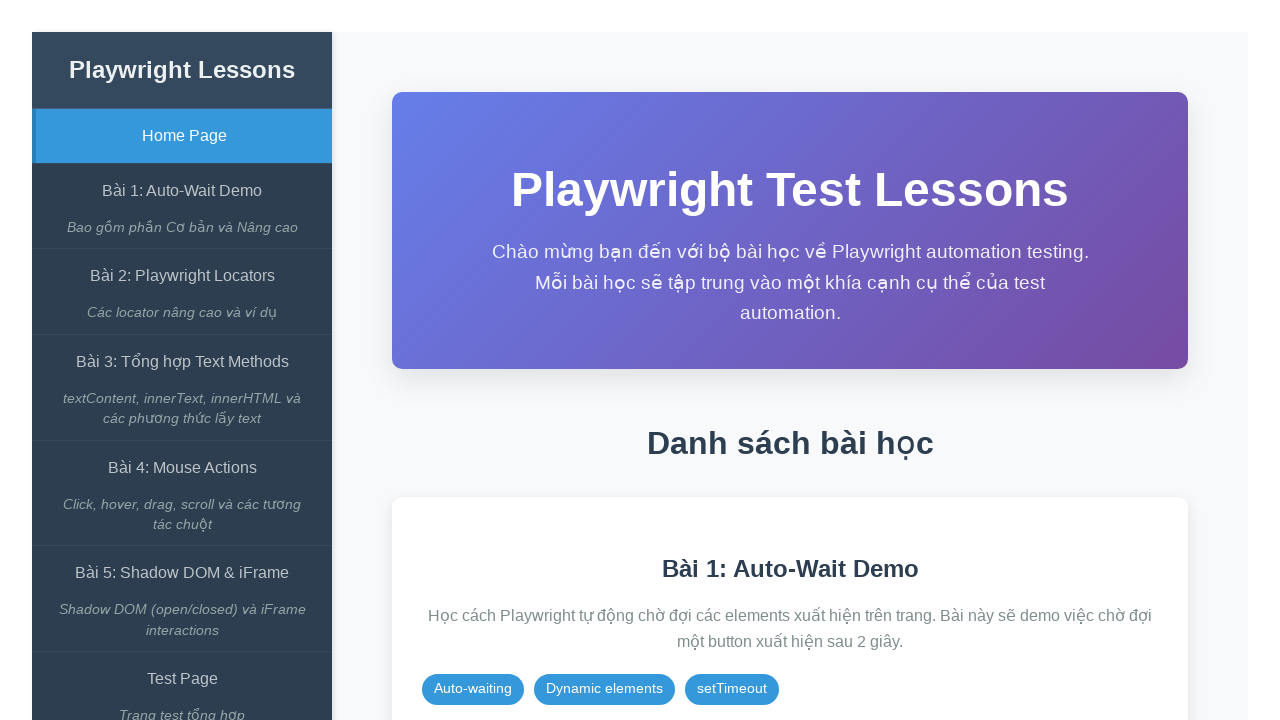

Clicked on 'Bài 1: Auto-Wait Demo' link at (182, 191) on internal:role=link[name="Bài 1: Auto-Wait Demo"i]
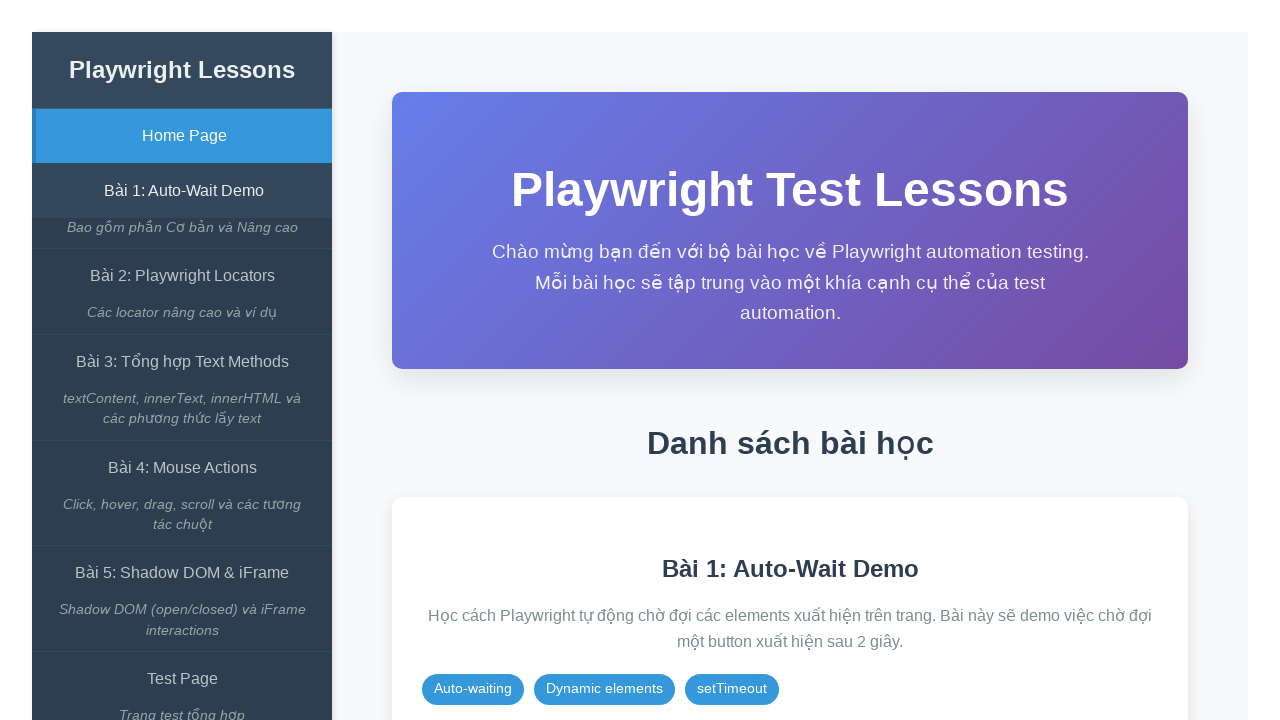

Clicked on 'expect() có await' button at (857, 312) on internal:role=button[name="expect() có await"i]
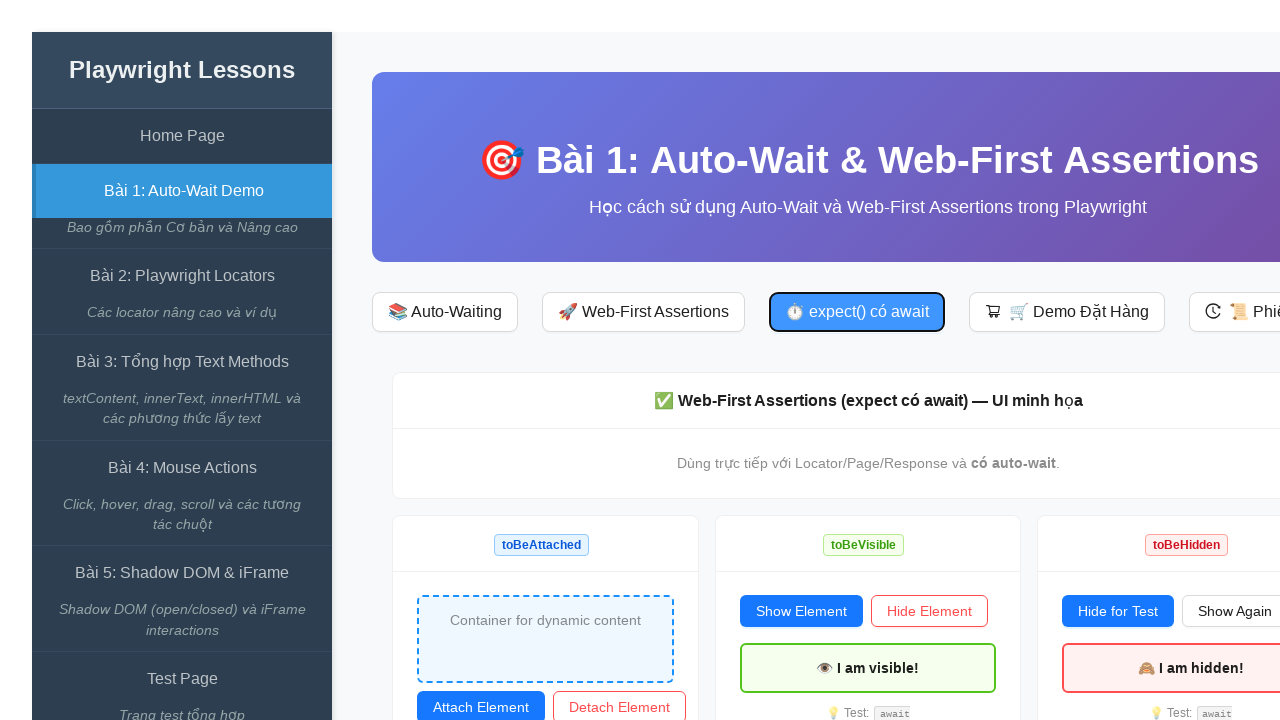

Verified that #enabled-input element is enabled
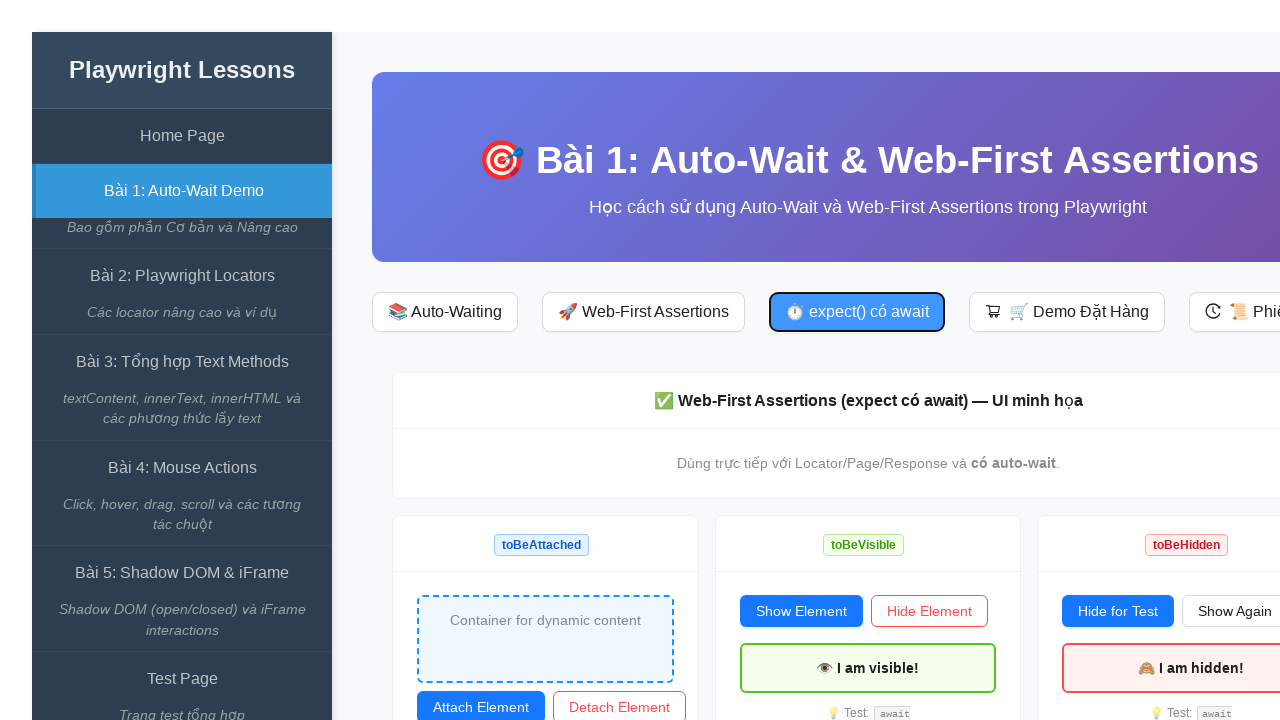

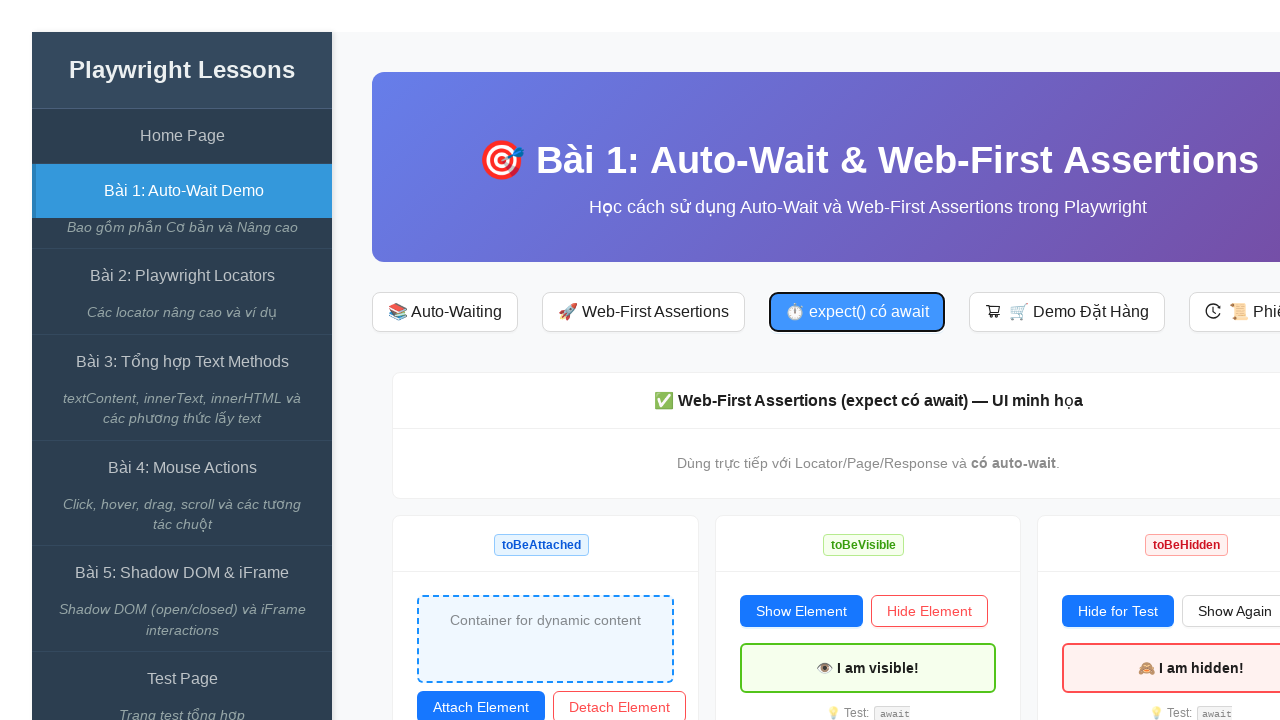